Tests window handle functionality by opening a new window, verifying content in both windows, and switching between them

Starting URL: https://the-internet.herokuapp.com/windows

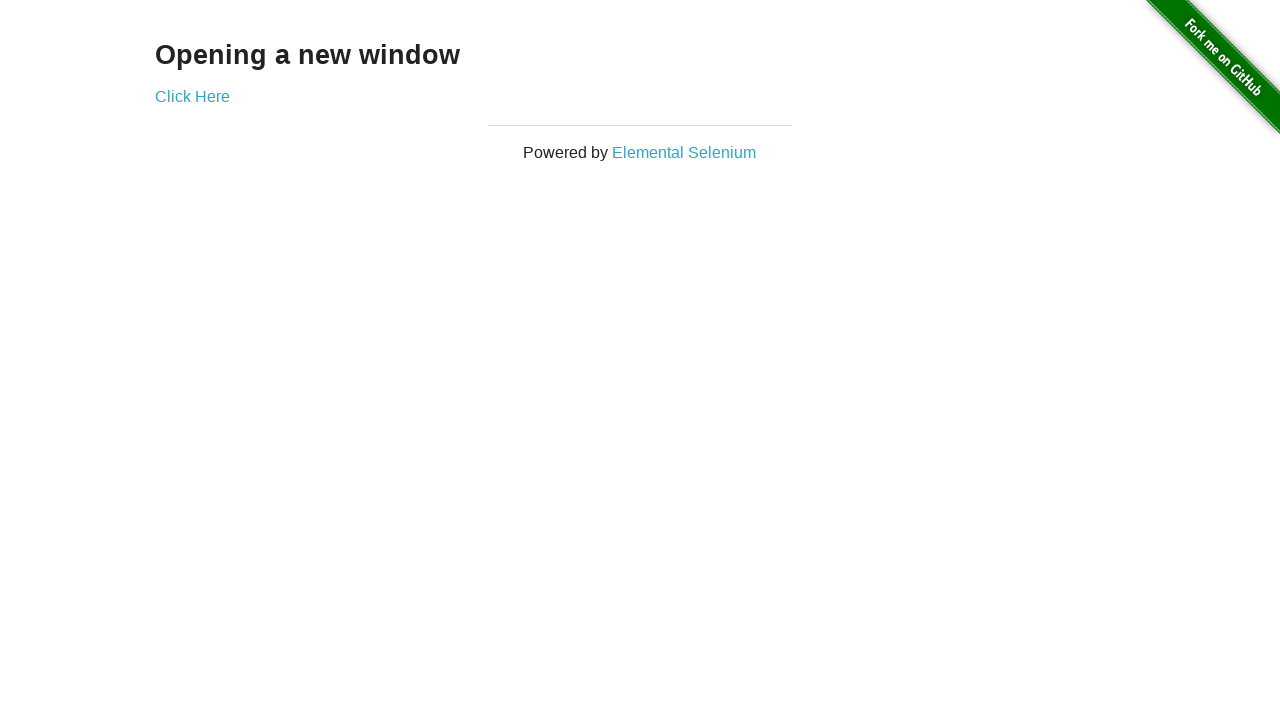

Verified 'Opening a new window' text is visible on the page
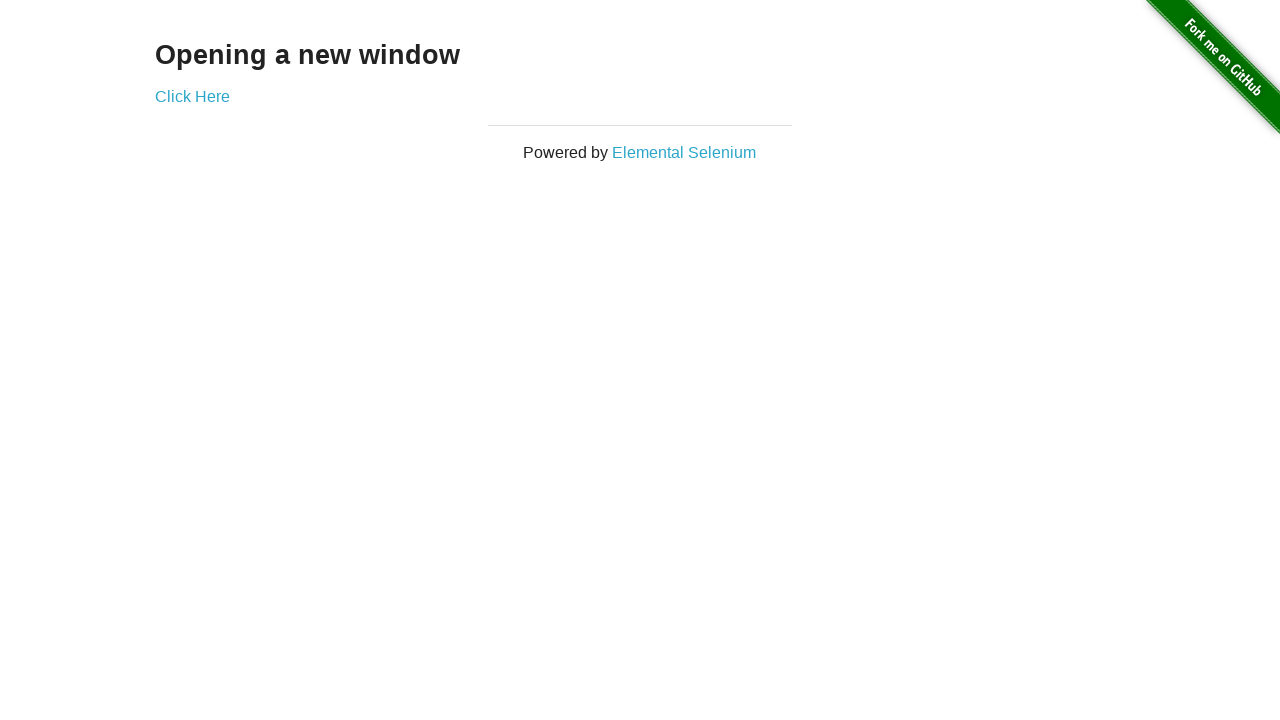

Verified page title contains 'The Internet'
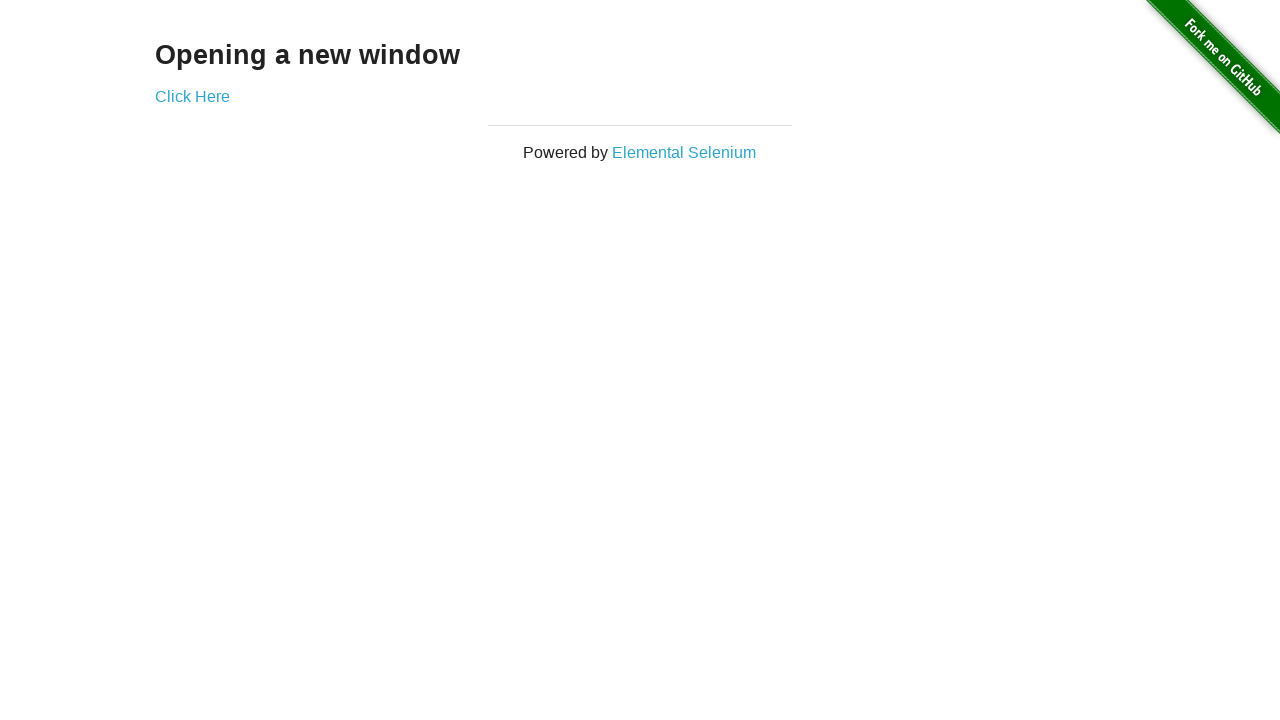

Clicked 'Click Here' link to open new window at (192, 96) on text='Click Here'
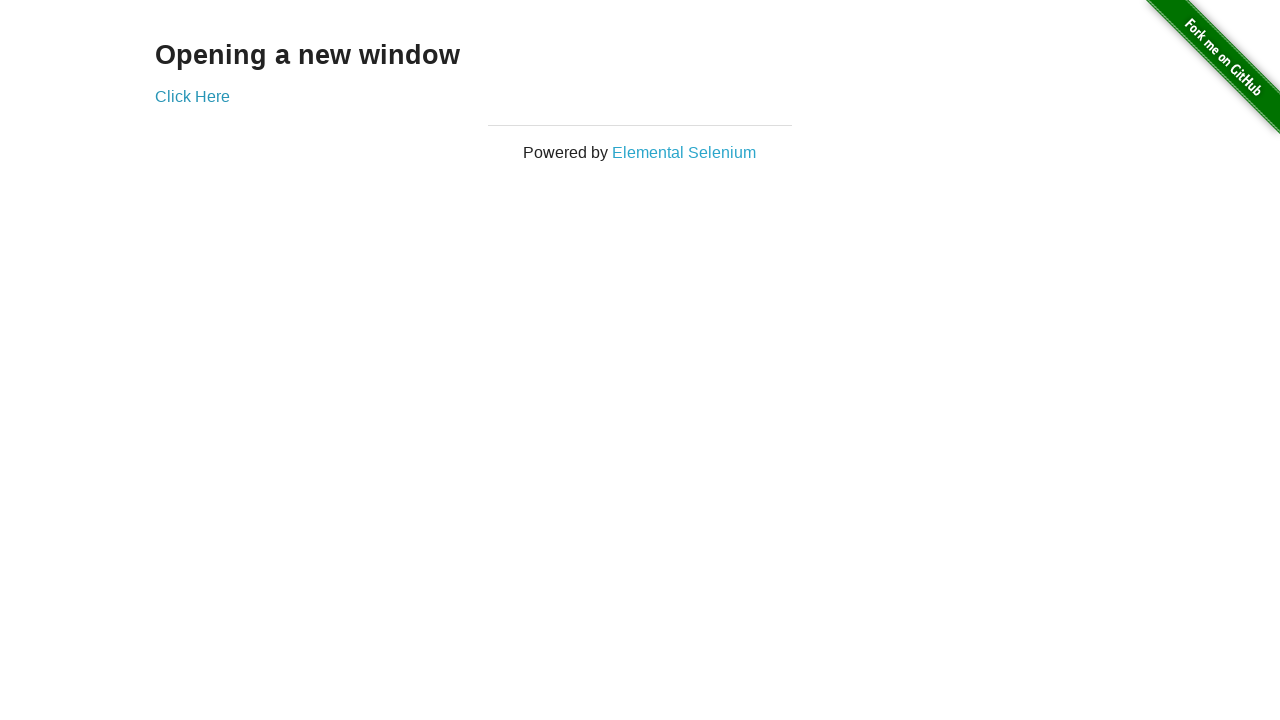

New window loaded and ready
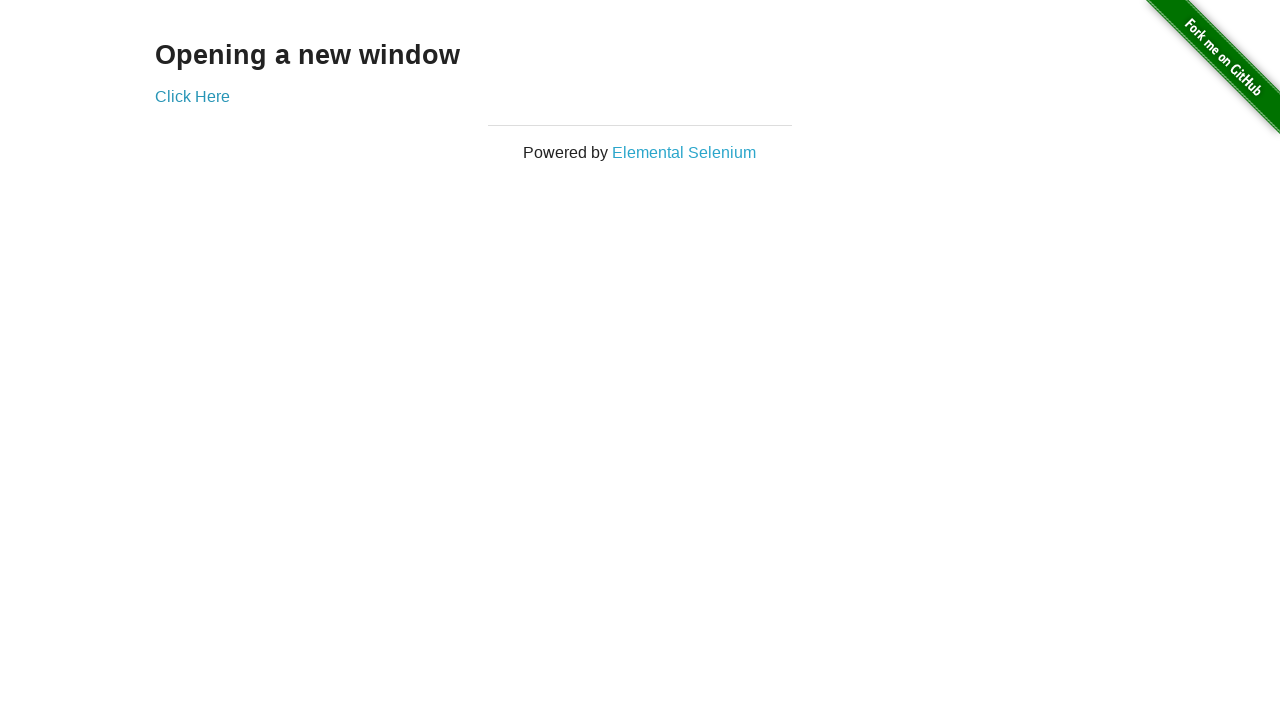

Verified new window title is 'New Window'
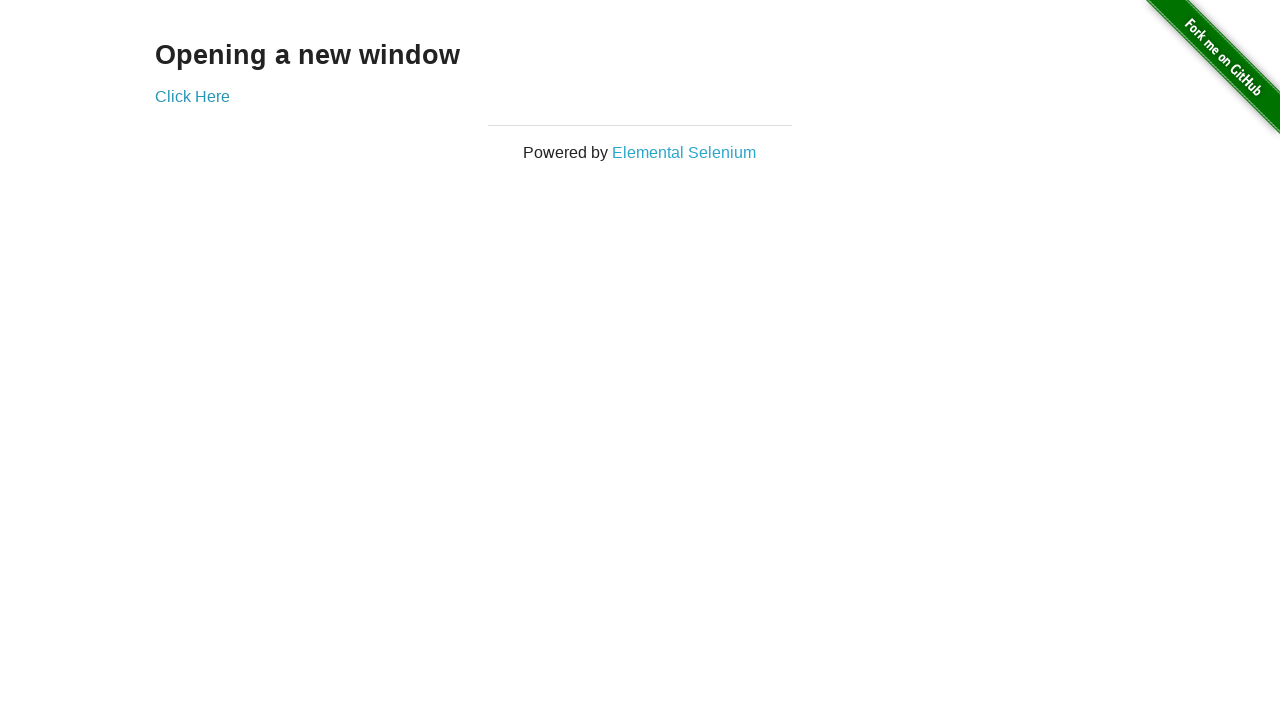

Verified h3 heading is visible in the new window
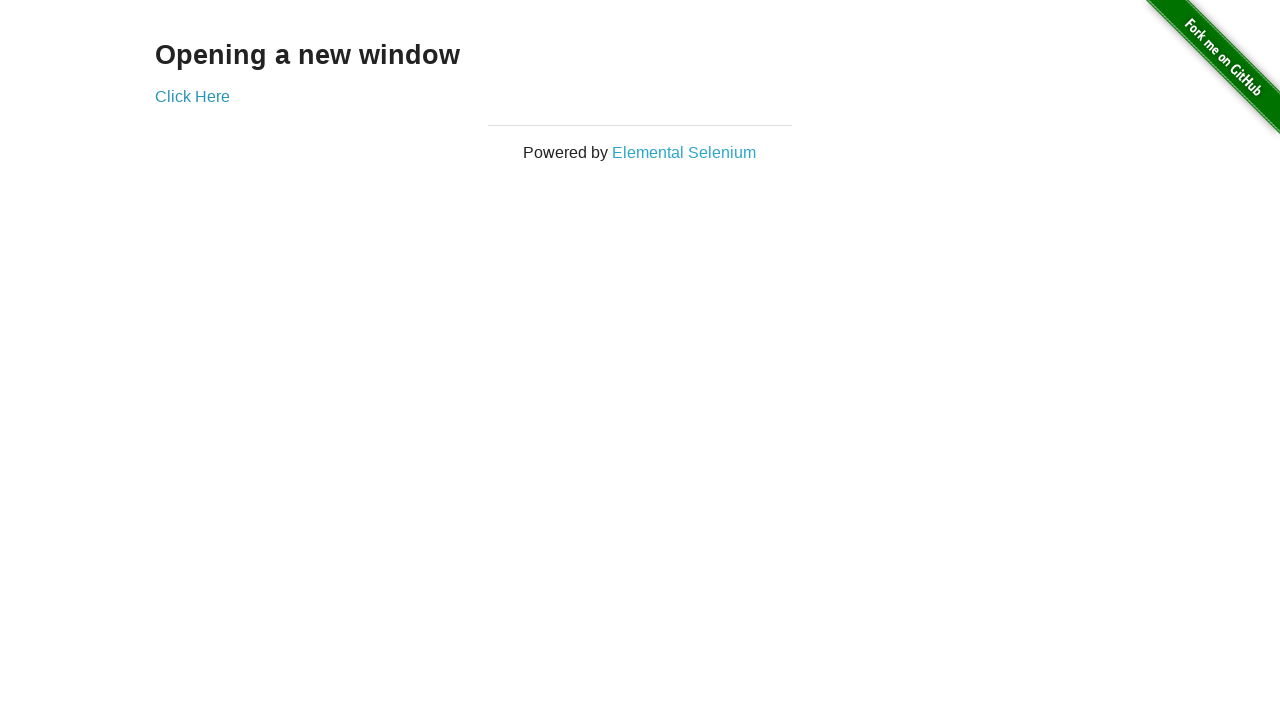

Switched back to original window
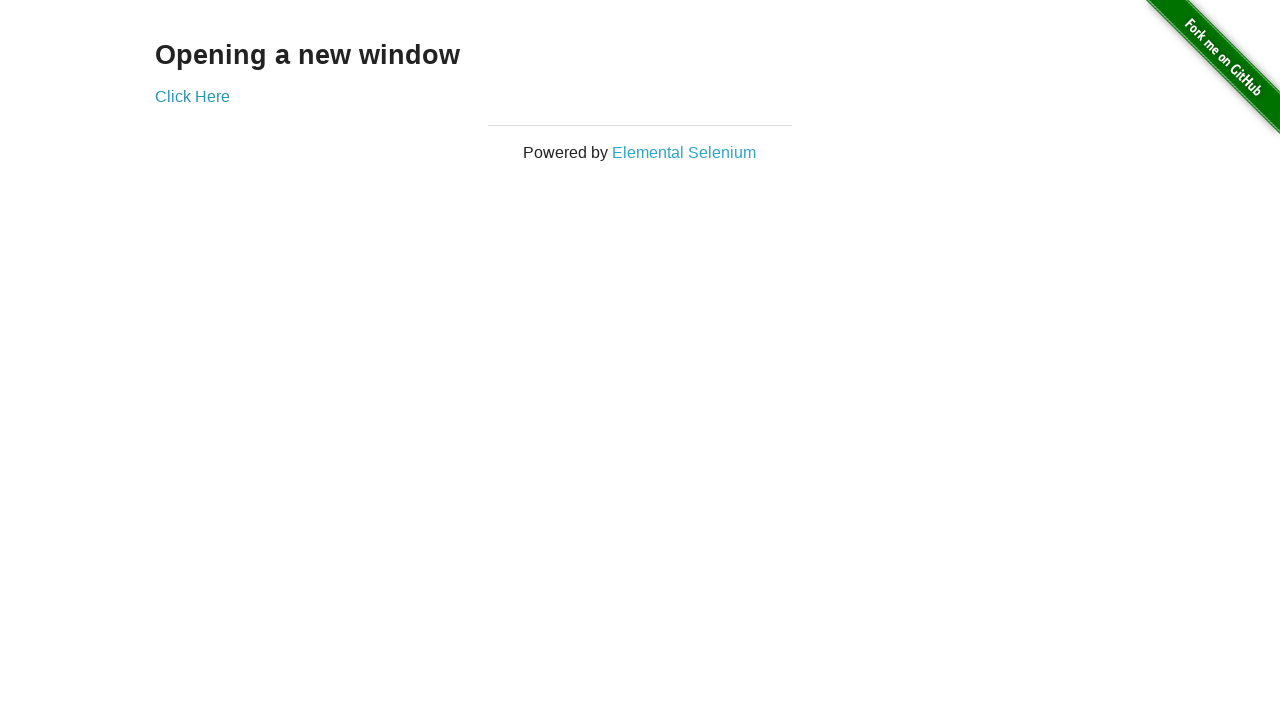

Verified original window title is 'The Internet'
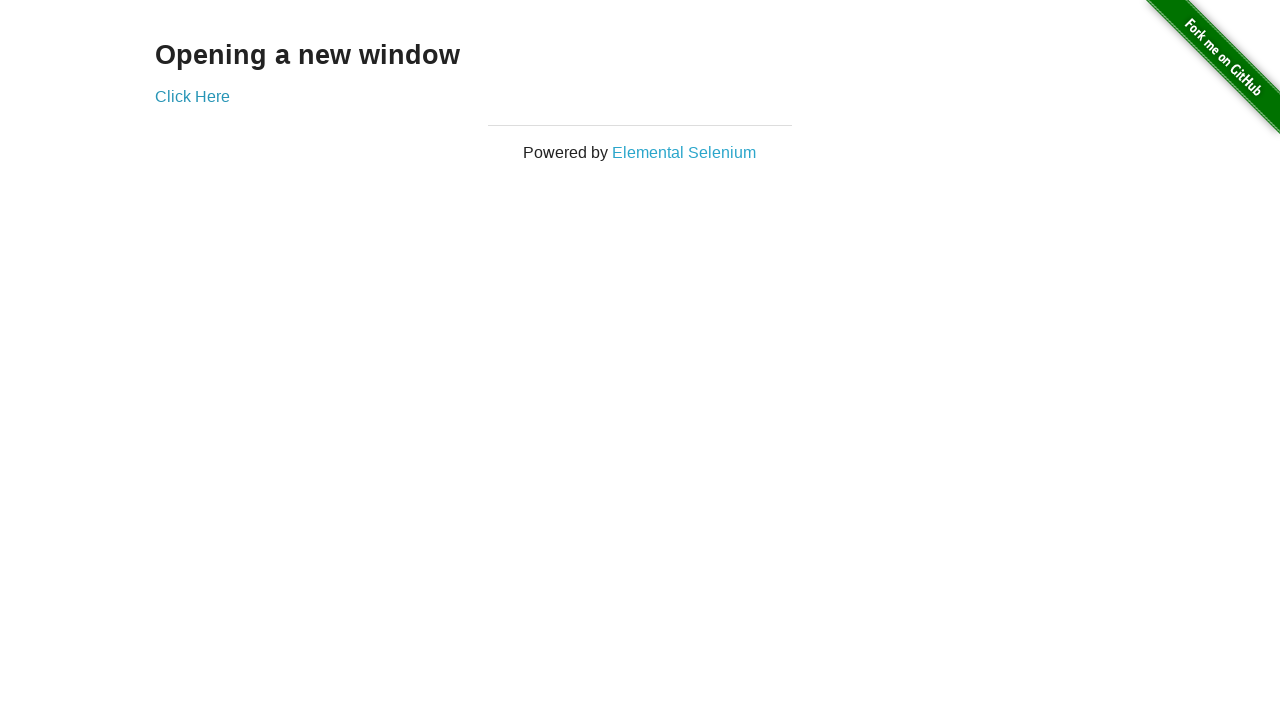

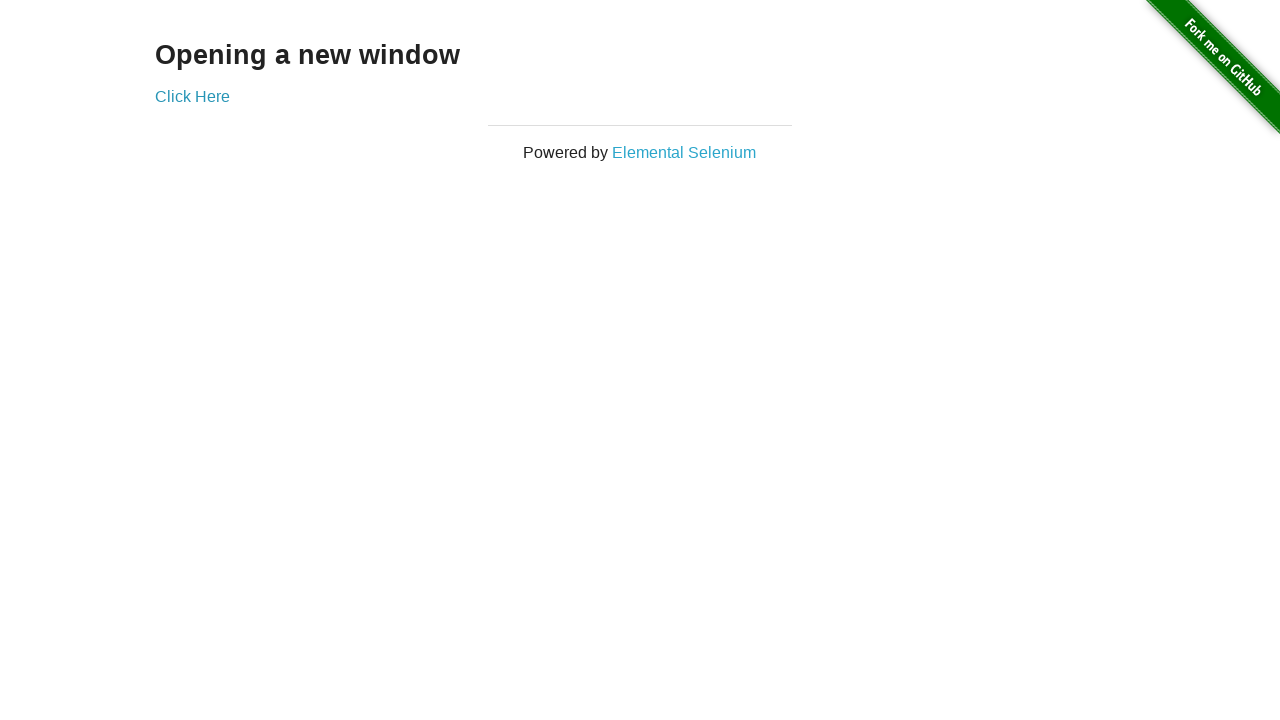